Tests Radio Button functionality by verifying enabled/disabled states and selecting different radio options (Yes and Impressive).

Starting URL: https://demoqa.com

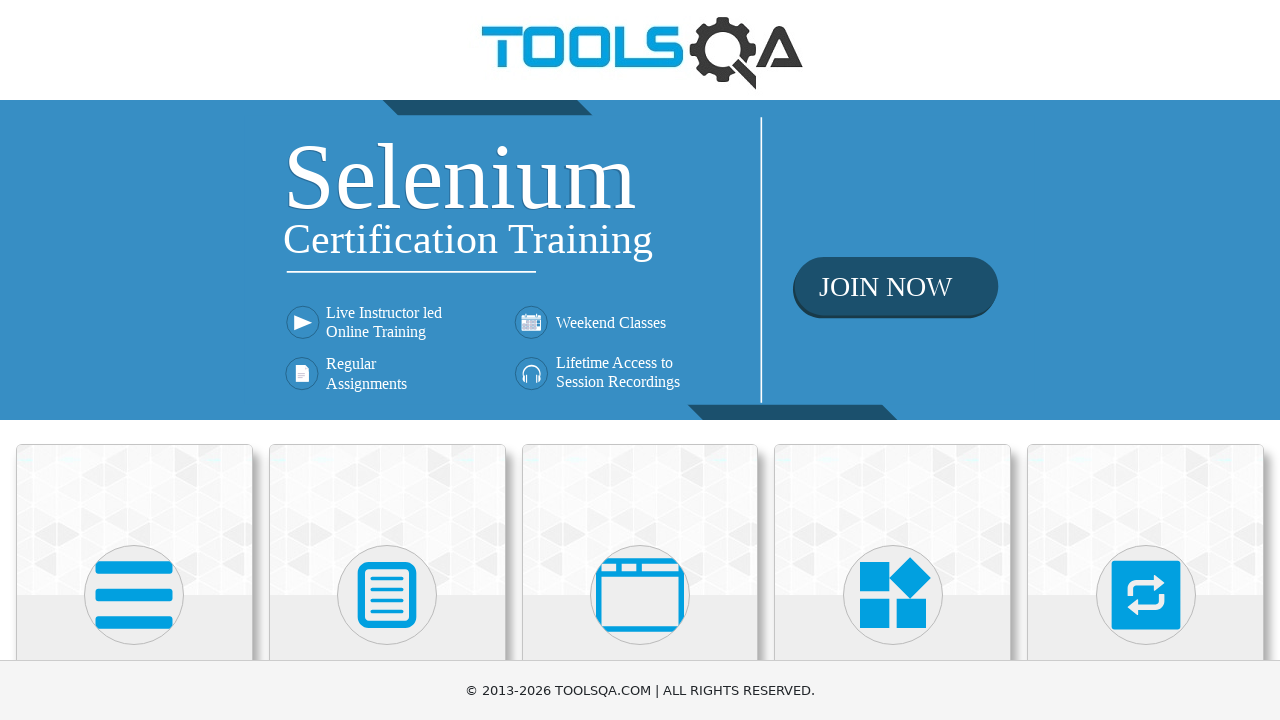

Clicked on Elements block at (134, 360) on text=Elements
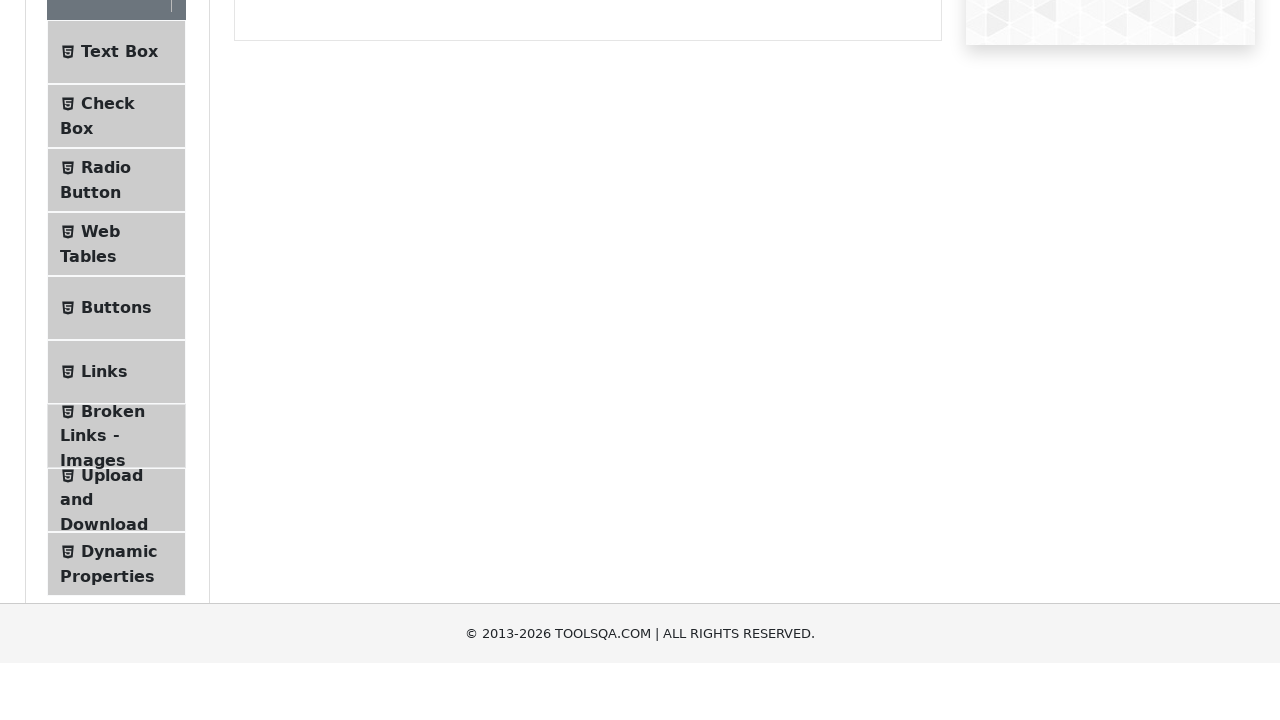

Clicked on Radio Button in left panel at (106, 376) on text=Radio Button
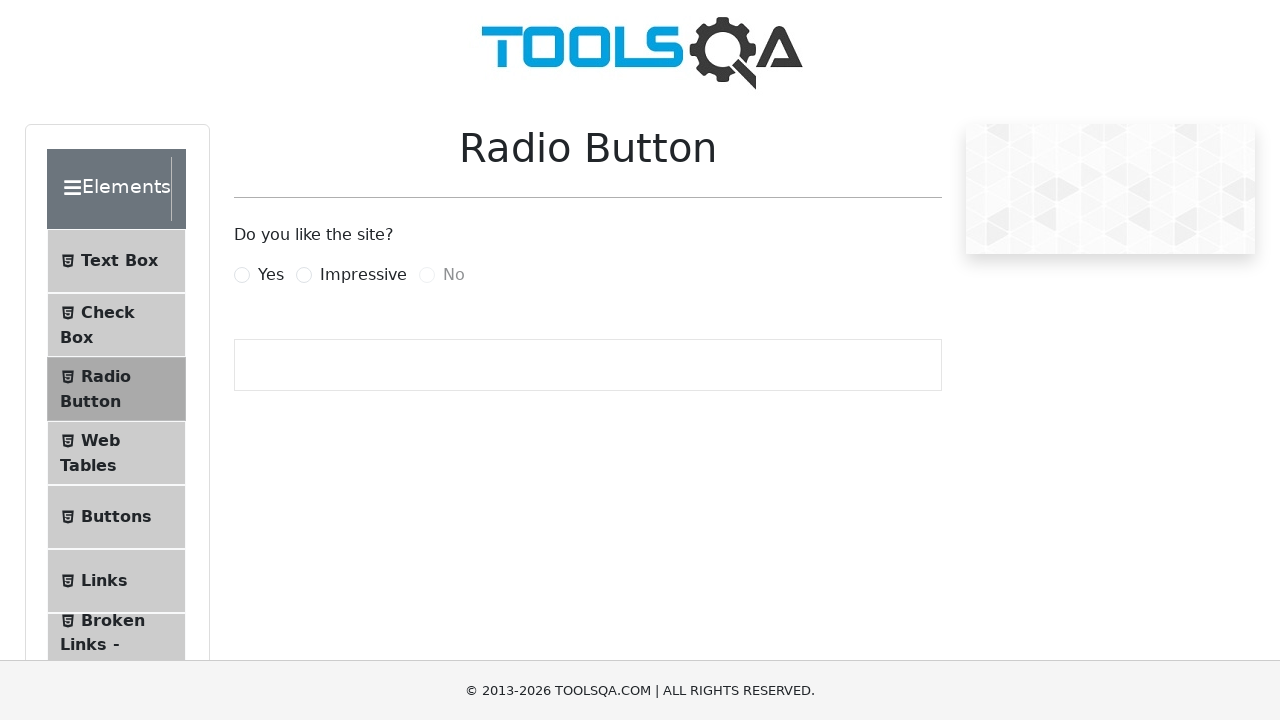

Clicked on Impressive radio button at (363, 275) on label[for='impressiveRadio']
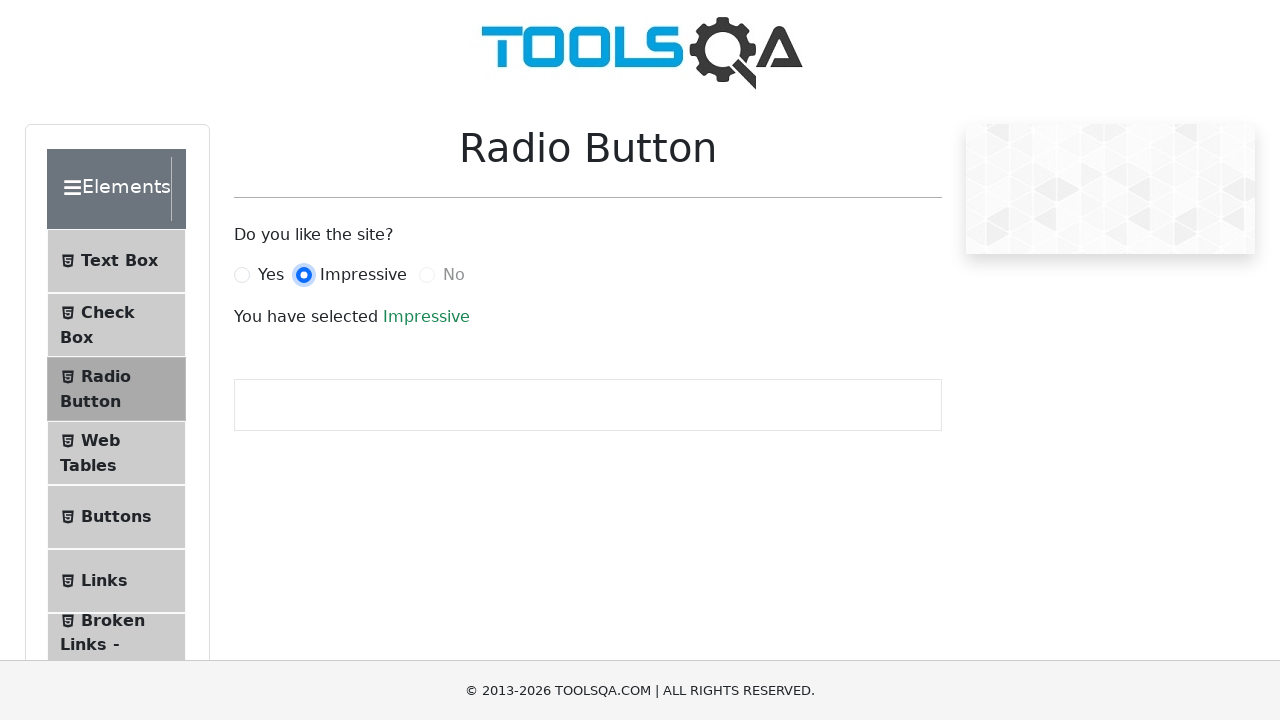

Selection result appeared for Impressive option
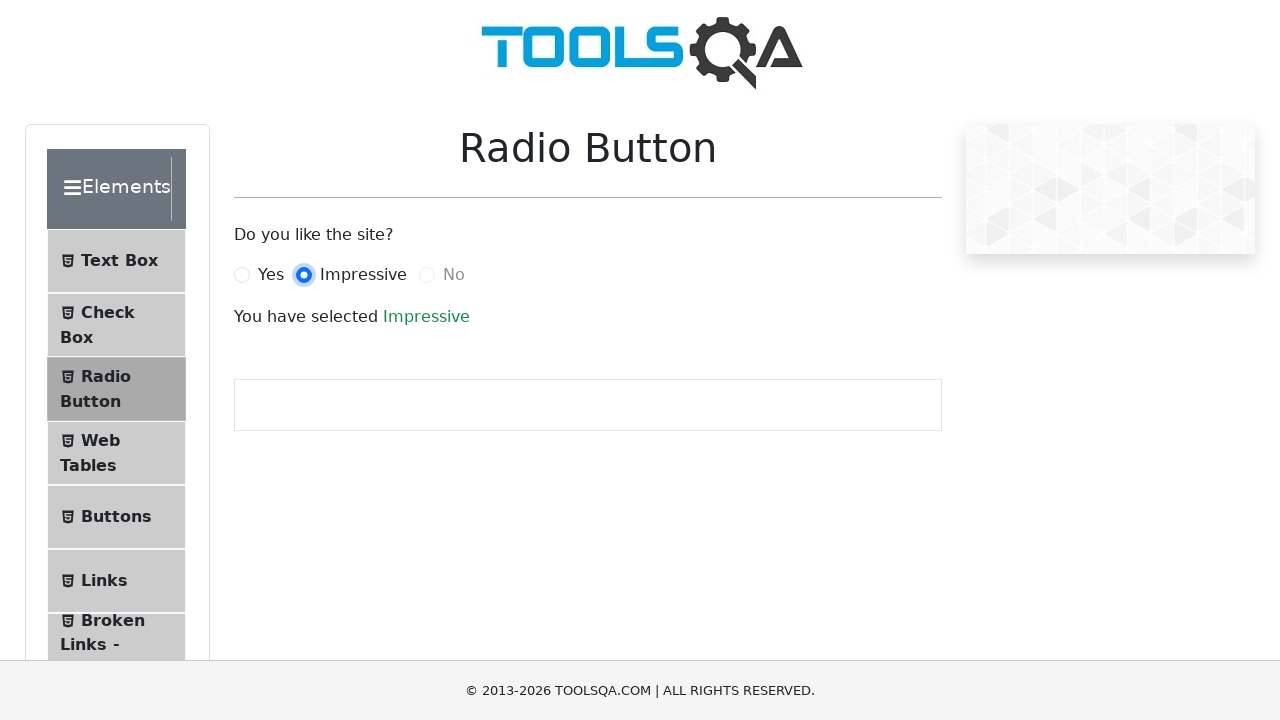

Clicked on Yes radio button at (271, 275) on label[for='yesRadio']
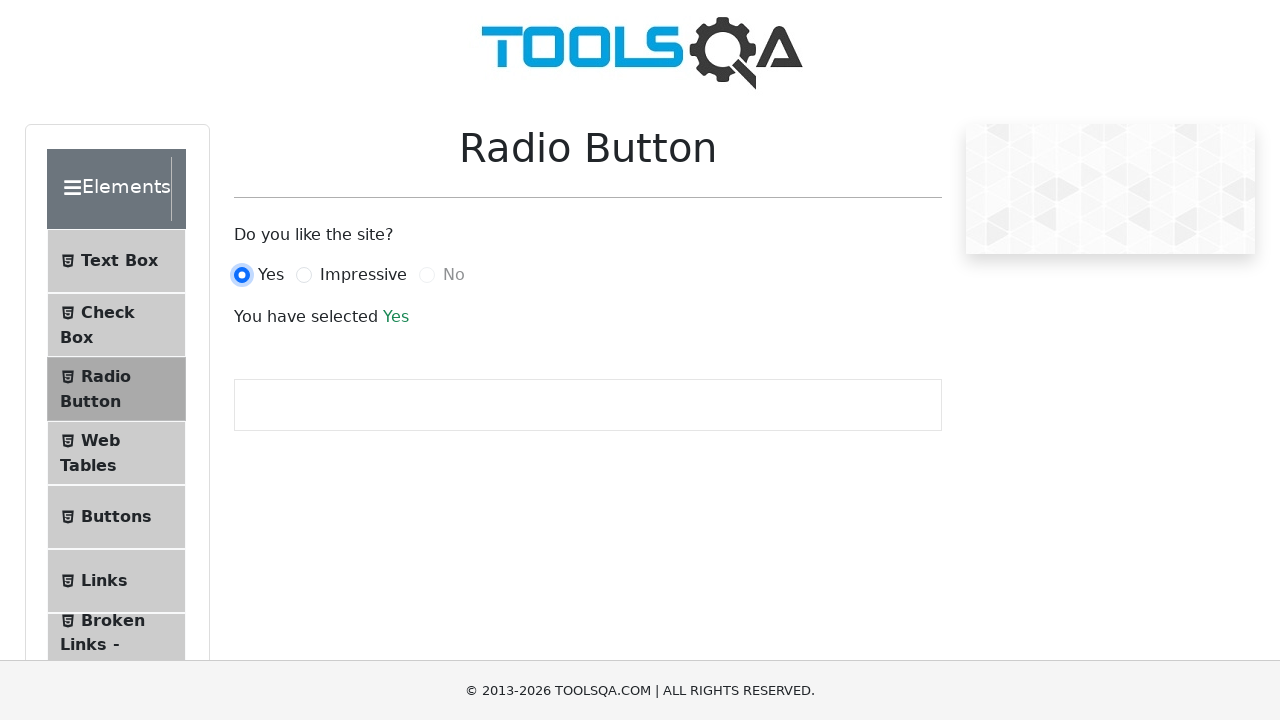

Selection result appeared for Yes option
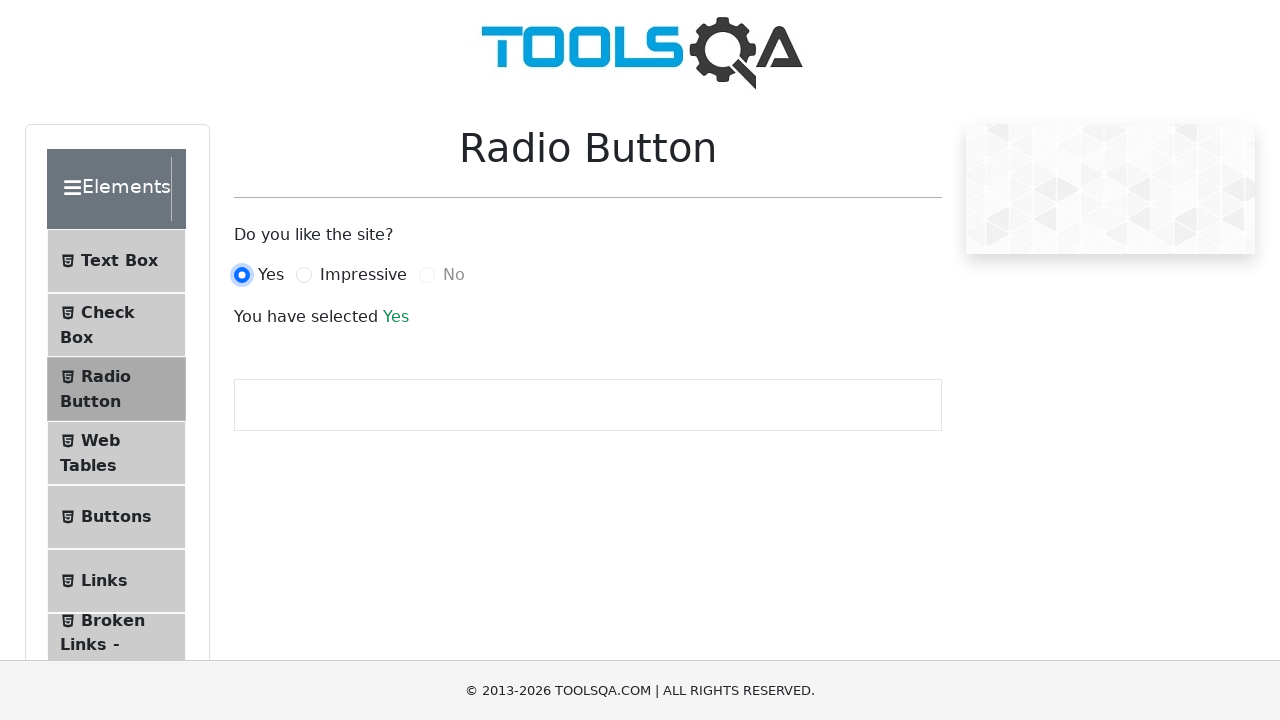

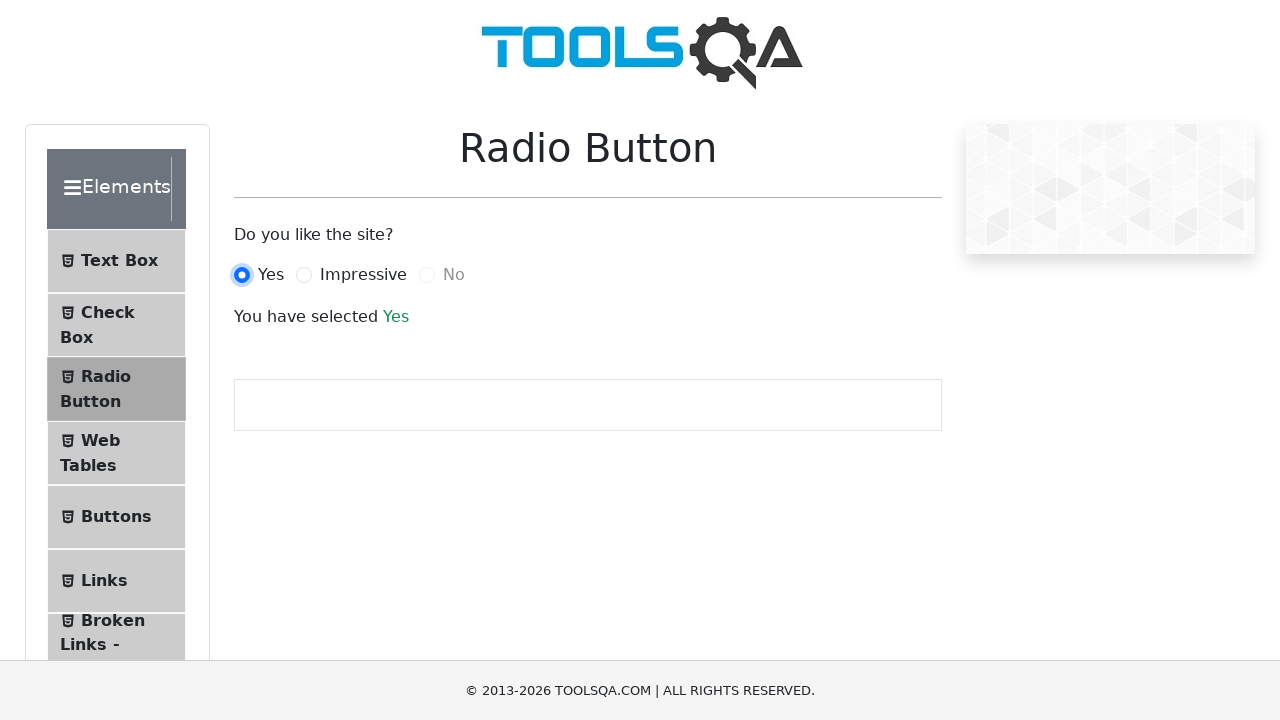